Tests Python.org search functionality by searching for a non-existent term "chupakabra" to verify no results message, then searching for "pycon" to verify results are found

Starting URL: http://www.python.org

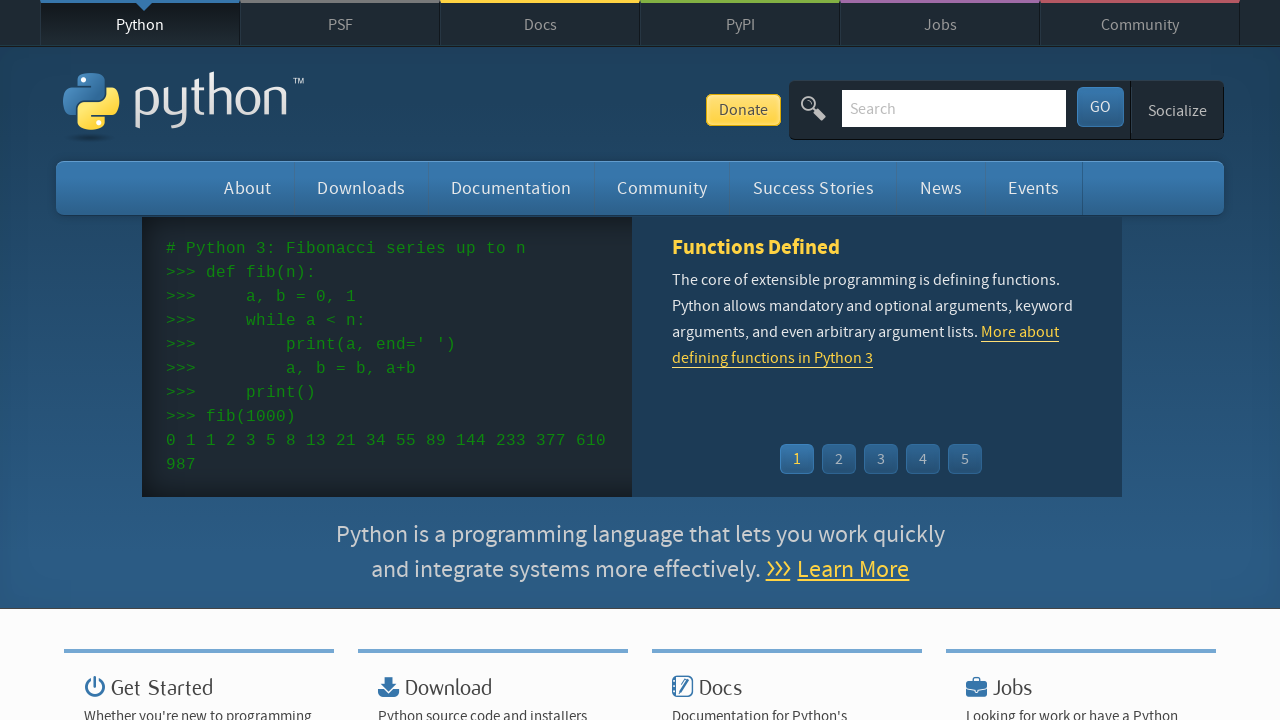

Waited for search box to be available
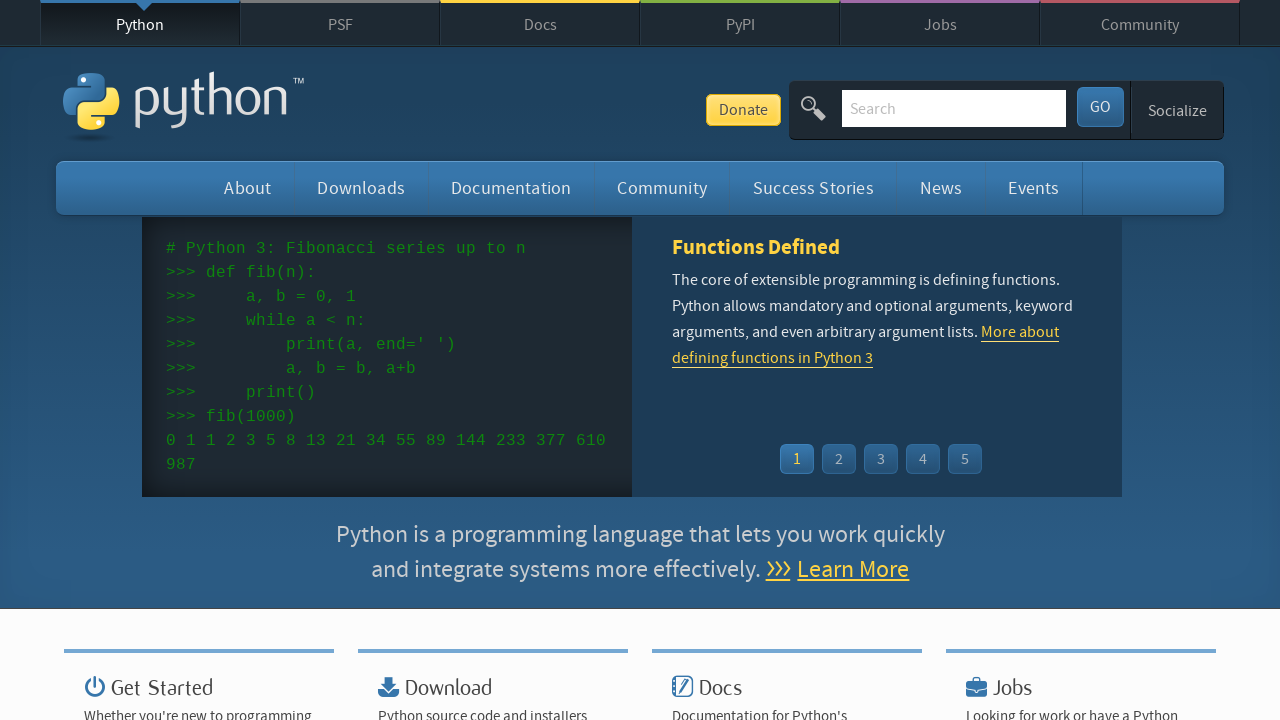

Filled search box with 'chupakabra' on input[name='q']
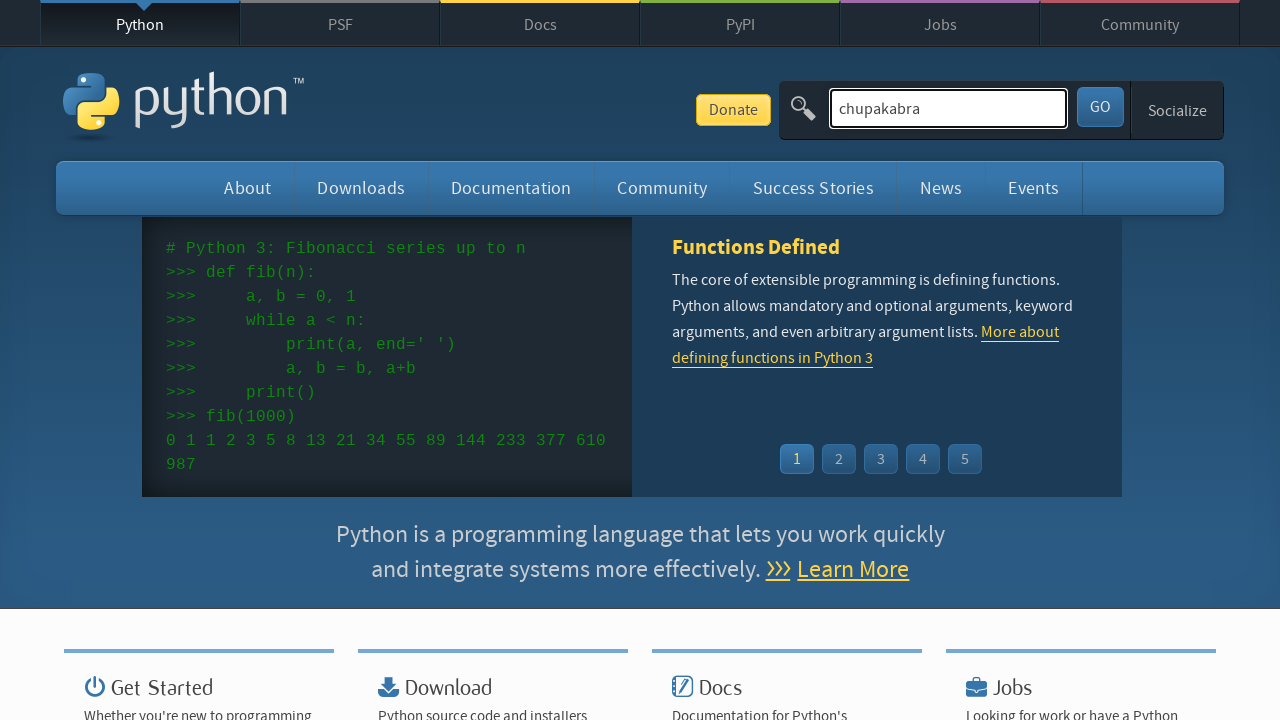

Pressed Enter to submit search for 'chupakabra' on input[name='q']
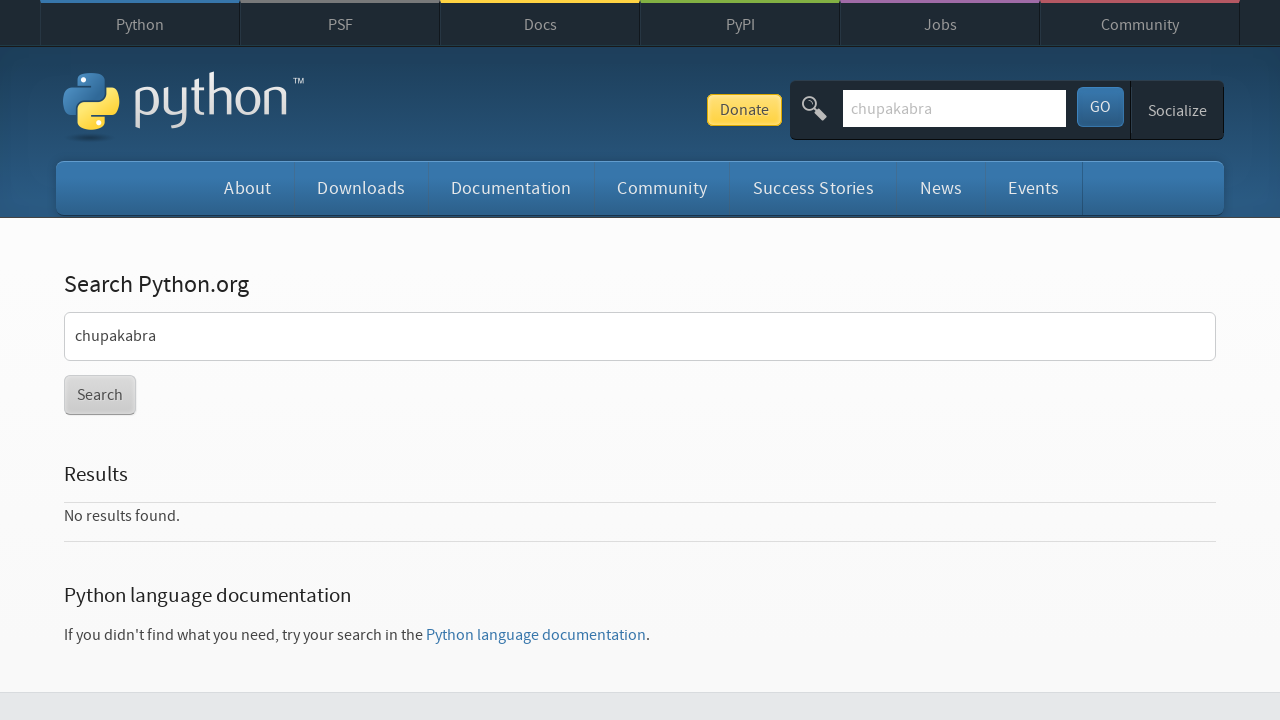

Search results page loaded (networkidle)
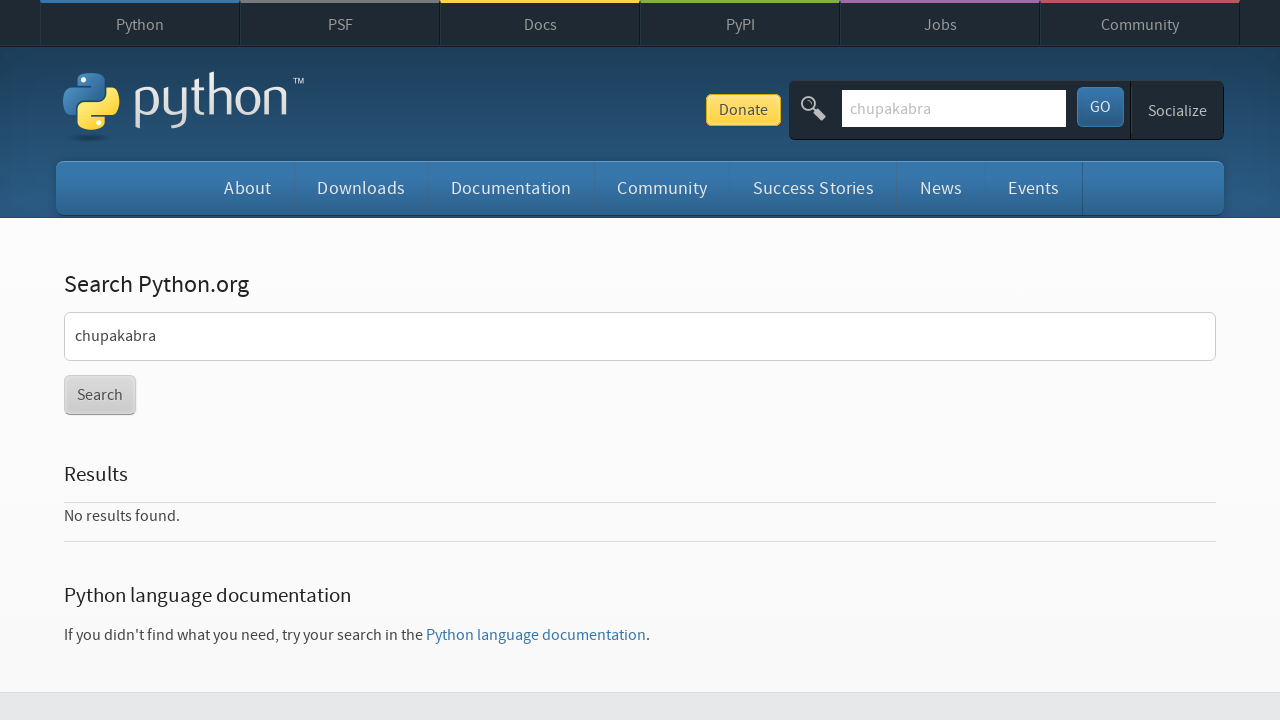

Verified 'No results found.' message appears for 'chupakabra' search
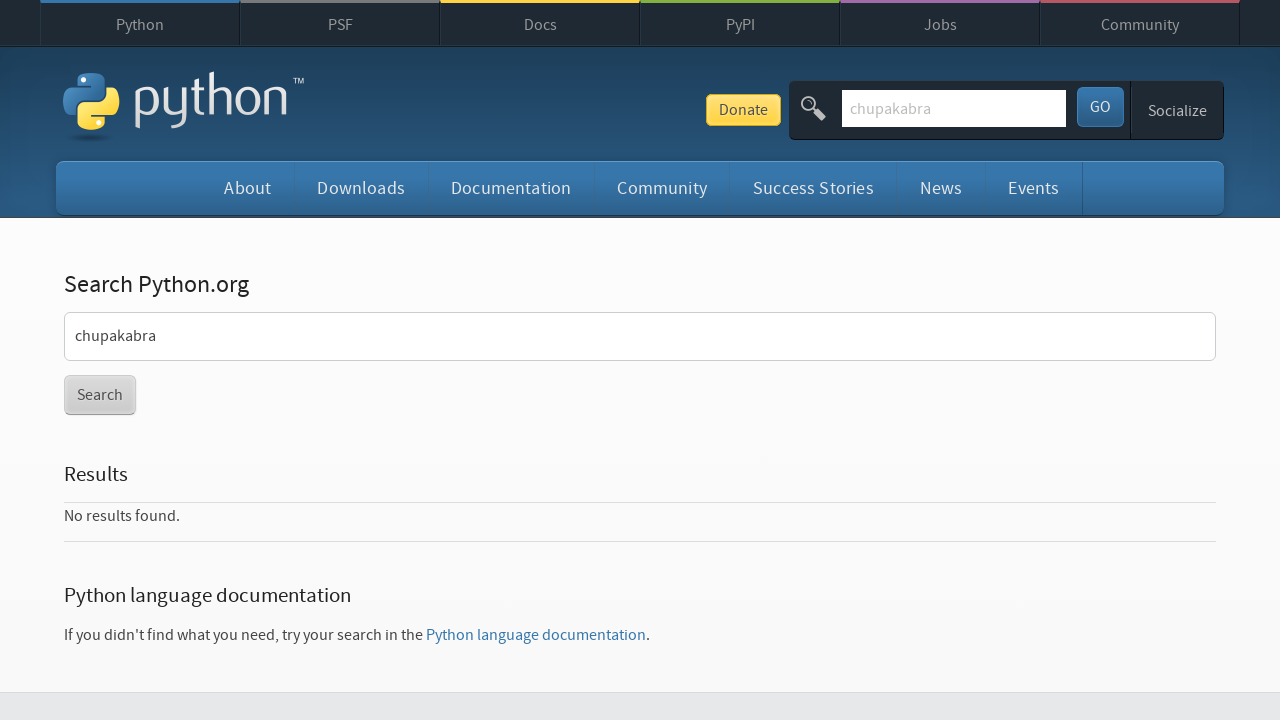

Cleared search box on input[name='q']
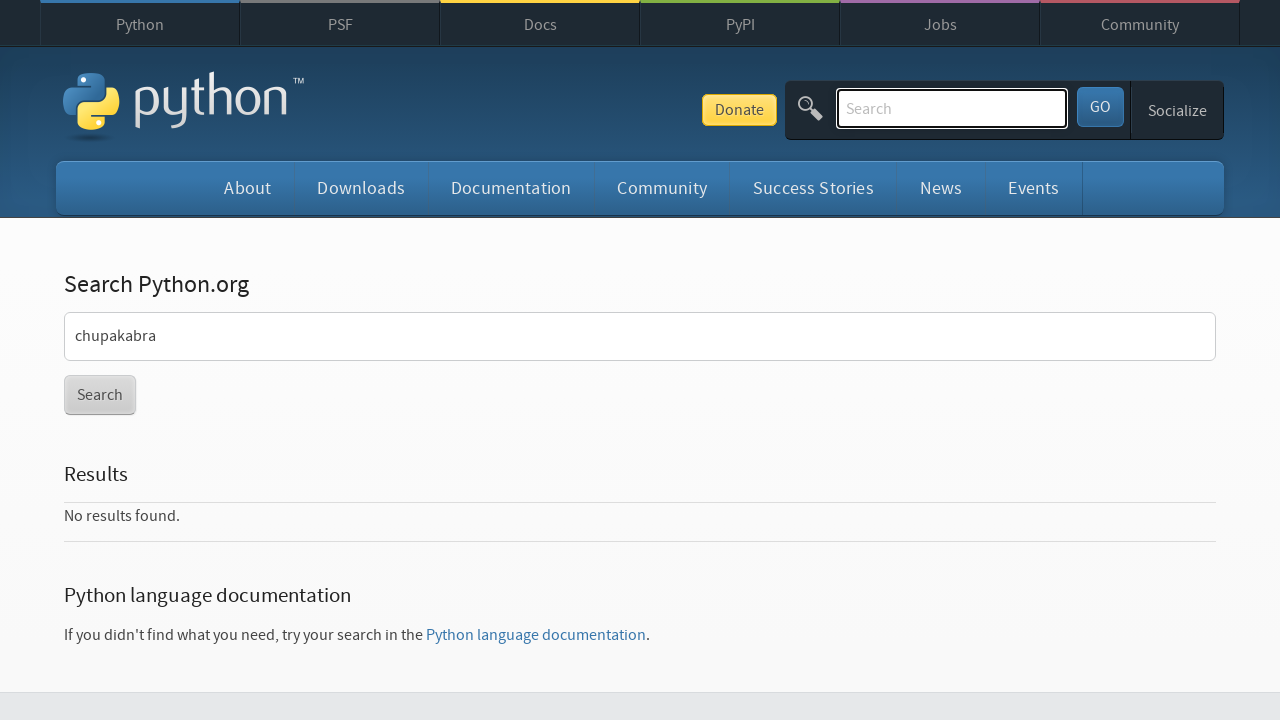

Filled search box with 'pycon' on input[name='q']
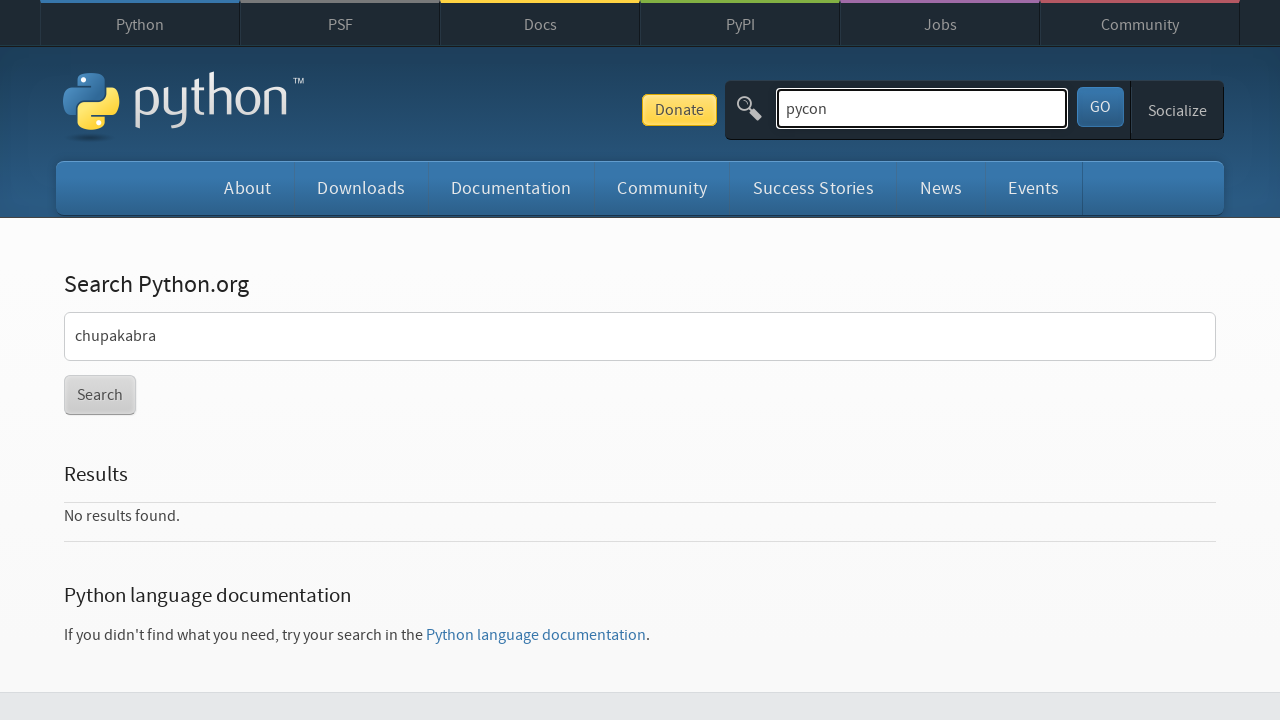

Pressed Enter to submit search for 'pycon' on input[name='q']
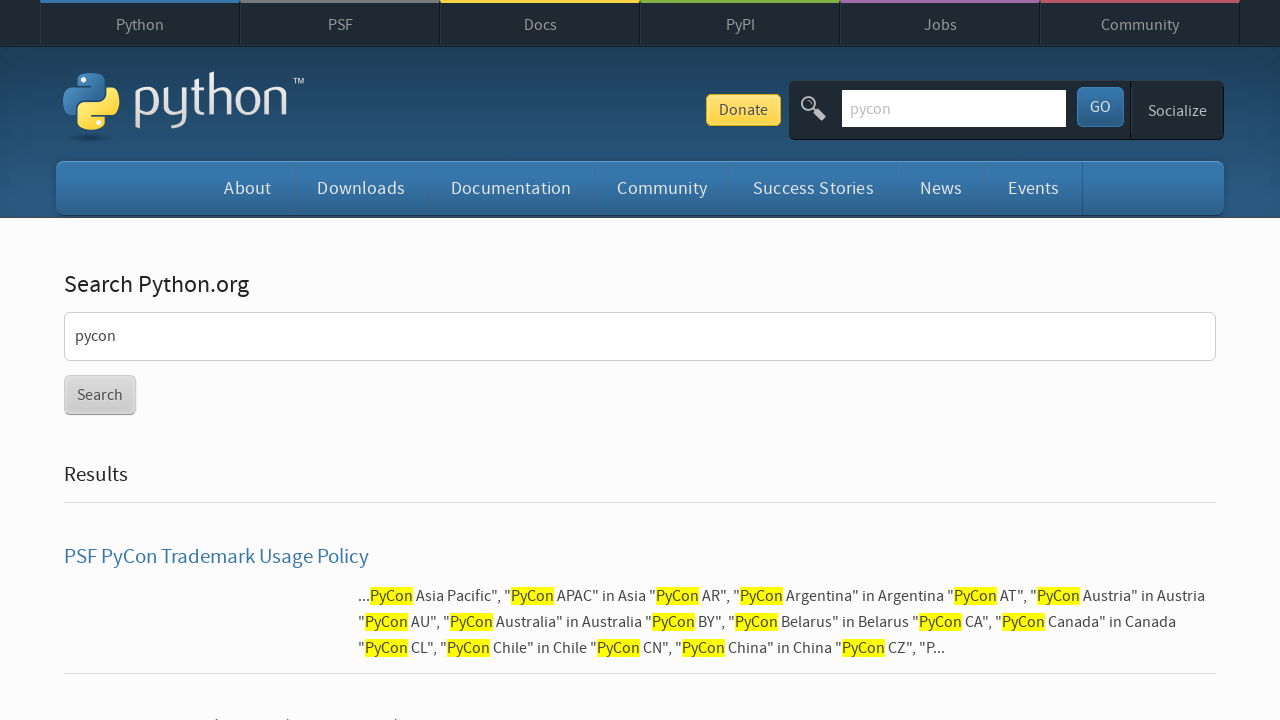

Search results page loaded (networkidle)
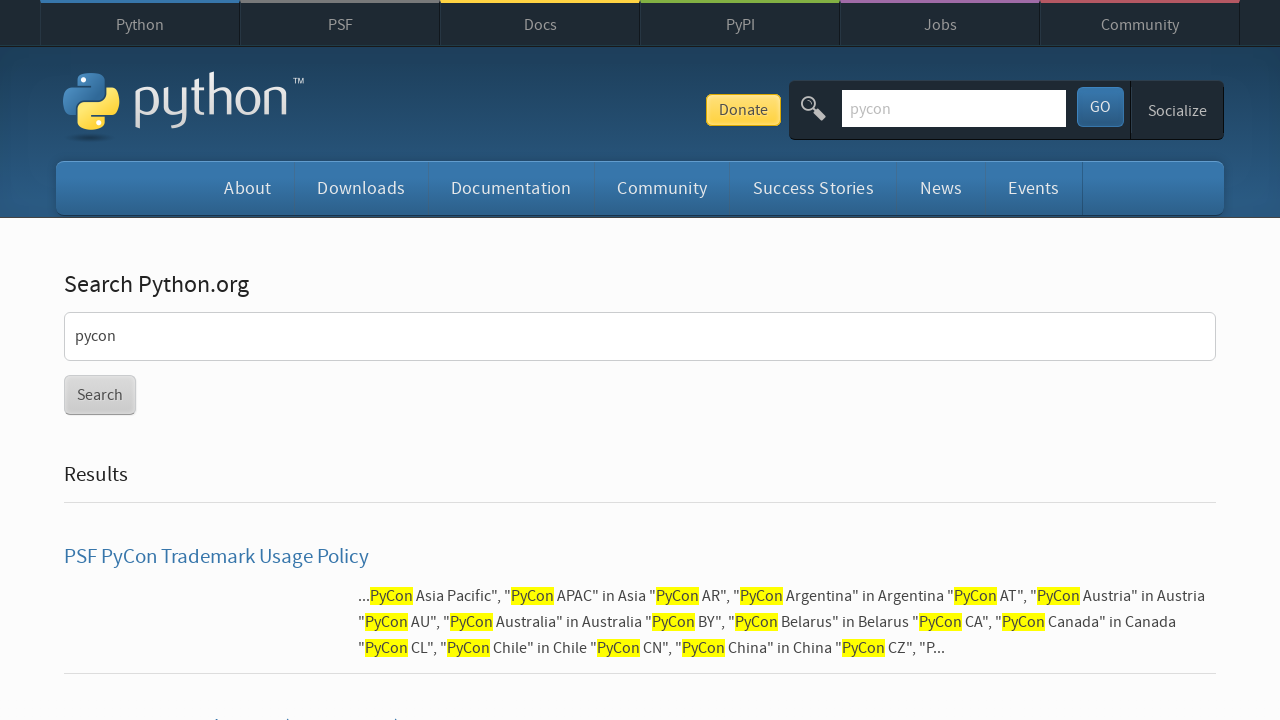

Verified 'No results found.' message does not appear for 'pycon' search
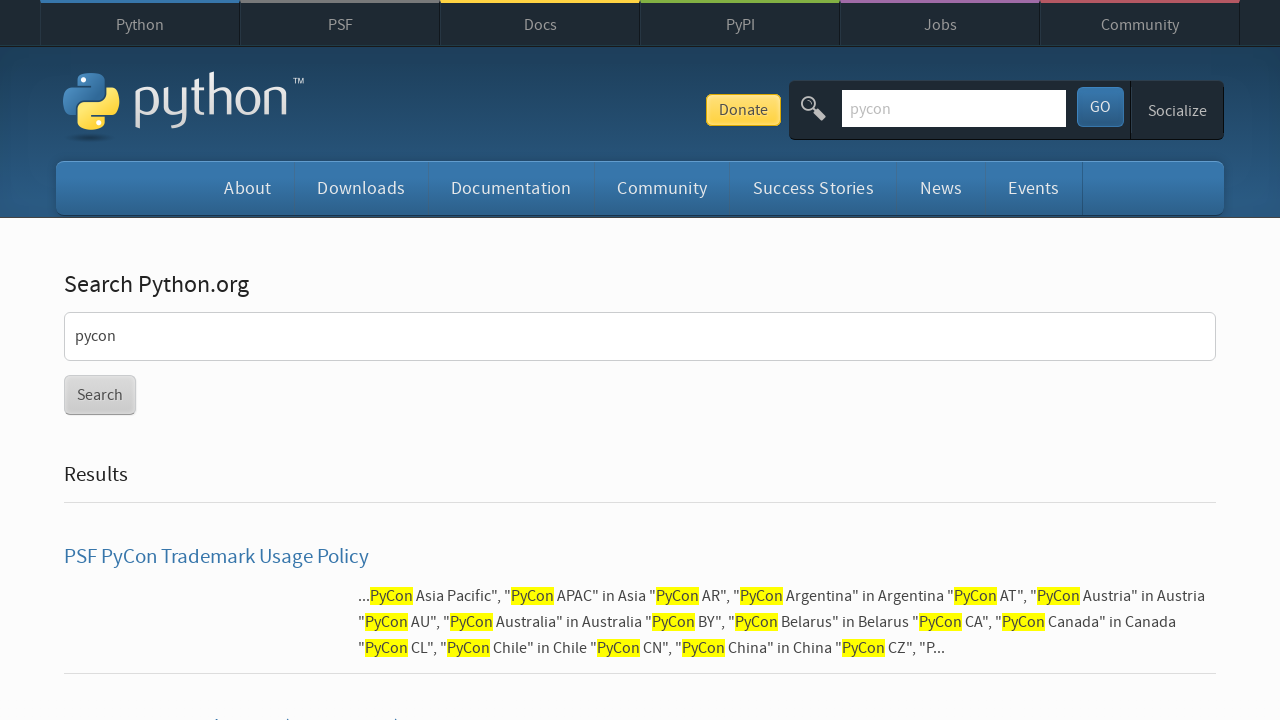

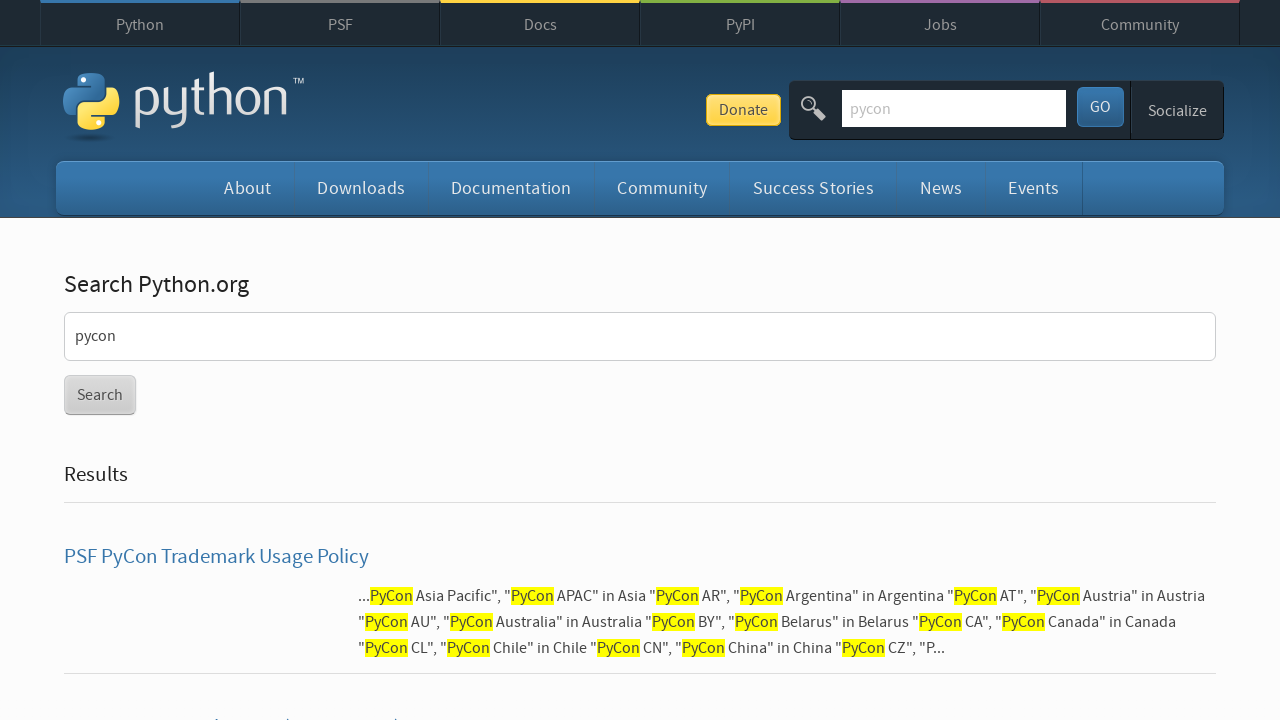